Tests basic browser window operations by maximizing the window, minimizing it, and then refreshing the page on the Selenium website.

Starting URL: http://selenium.dev/

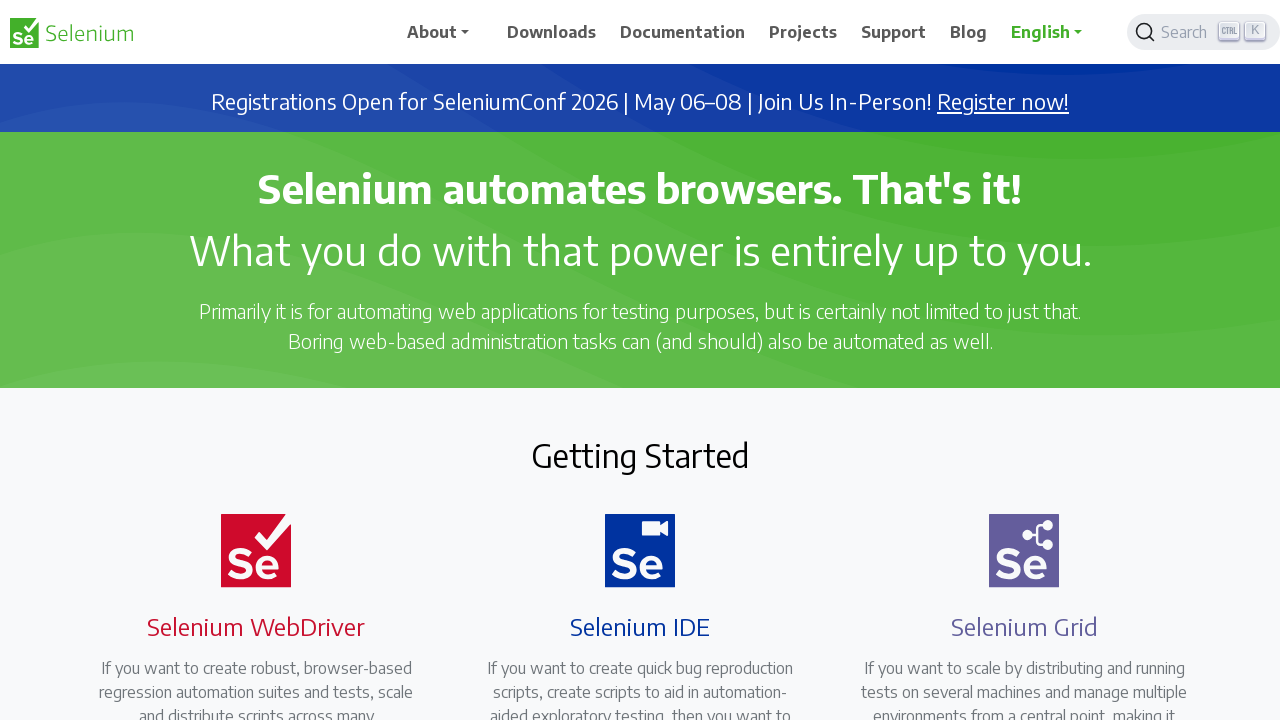

Maximized browser window to 1920x1080
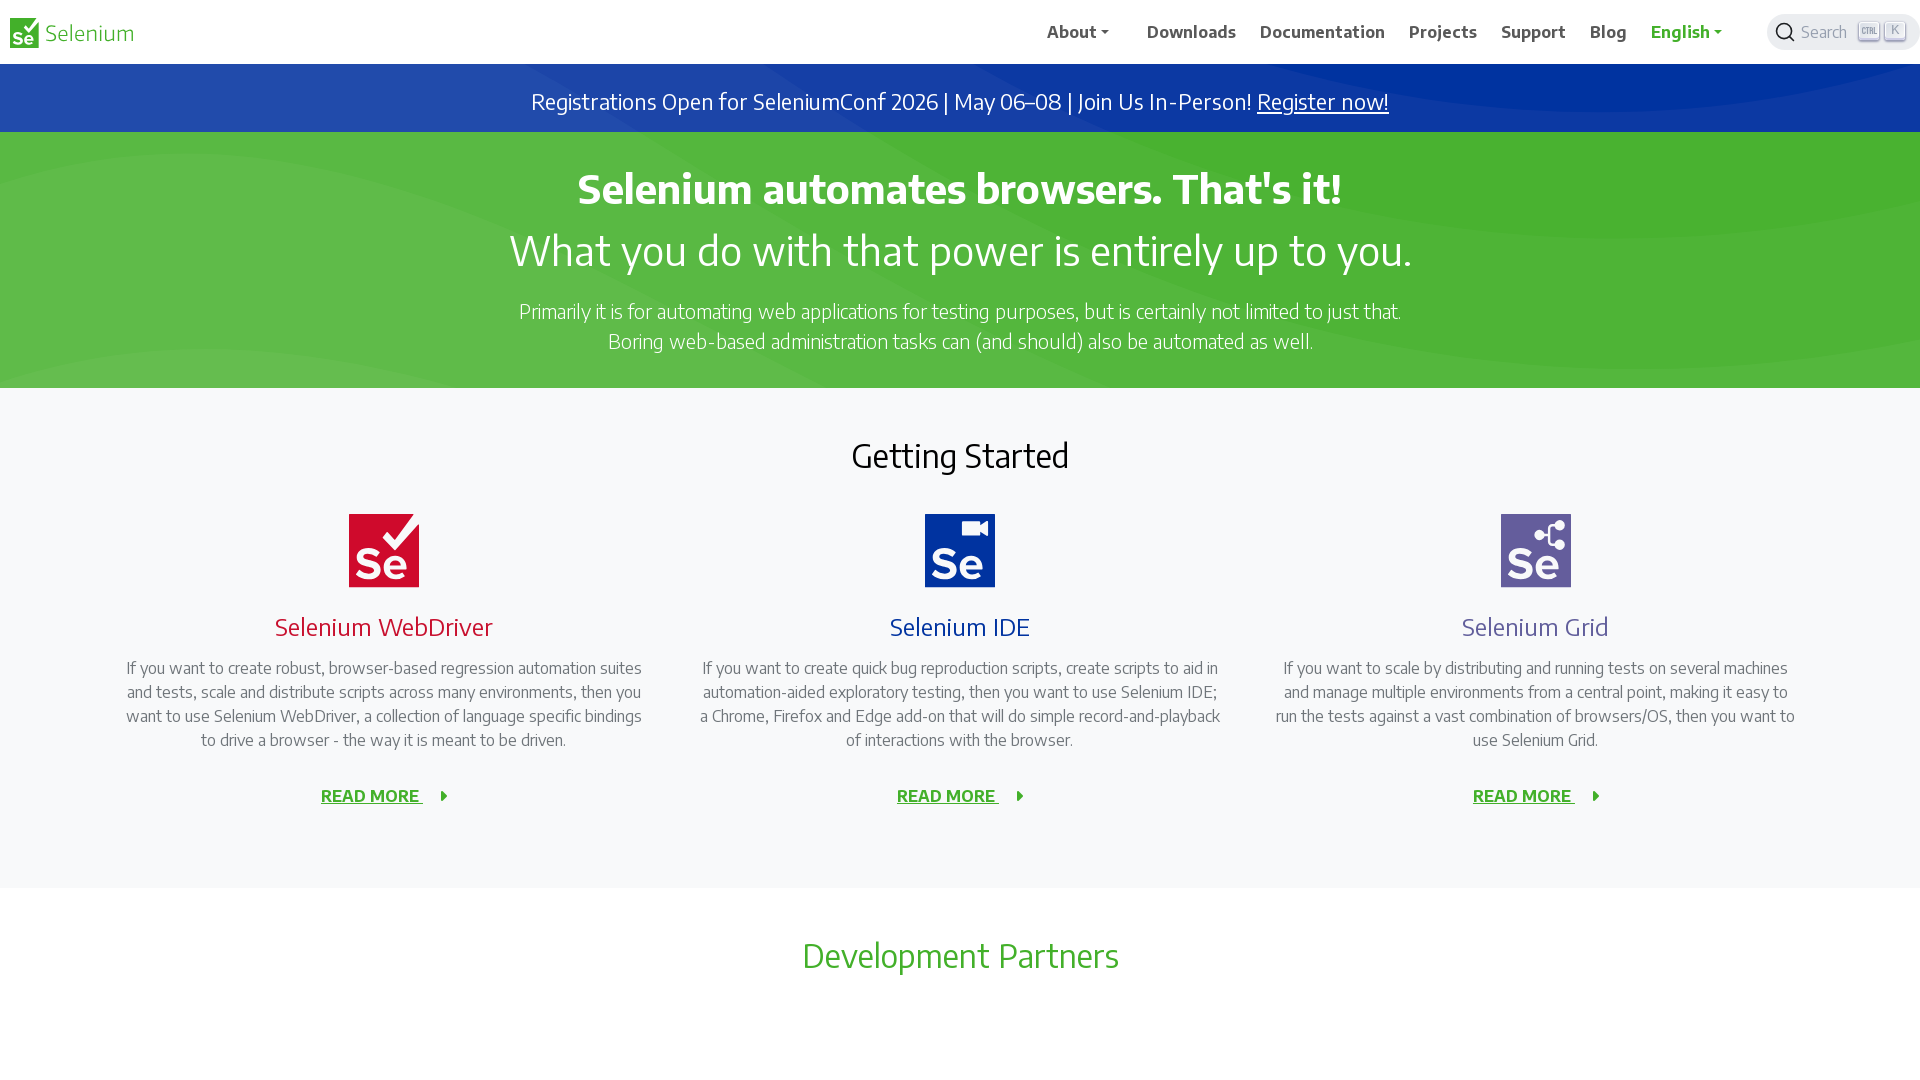

Minimized browser window to 800x600
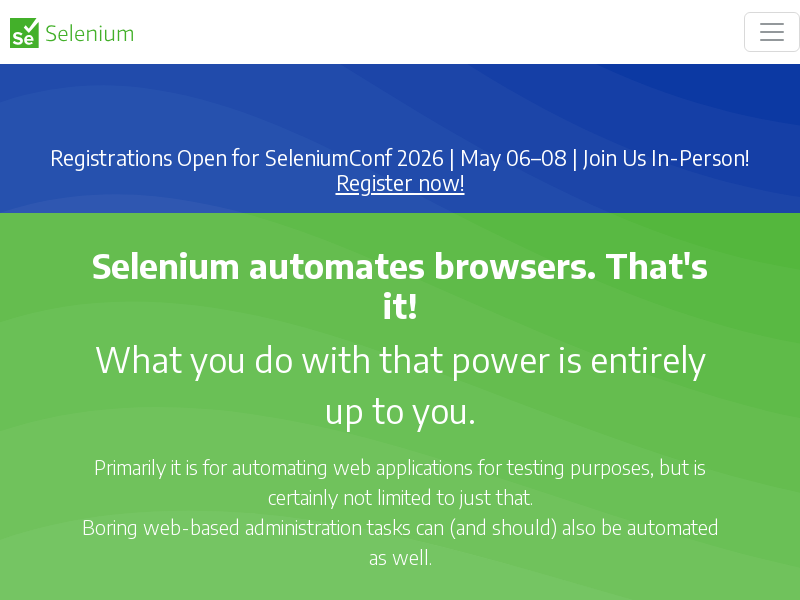

Refreshed the page
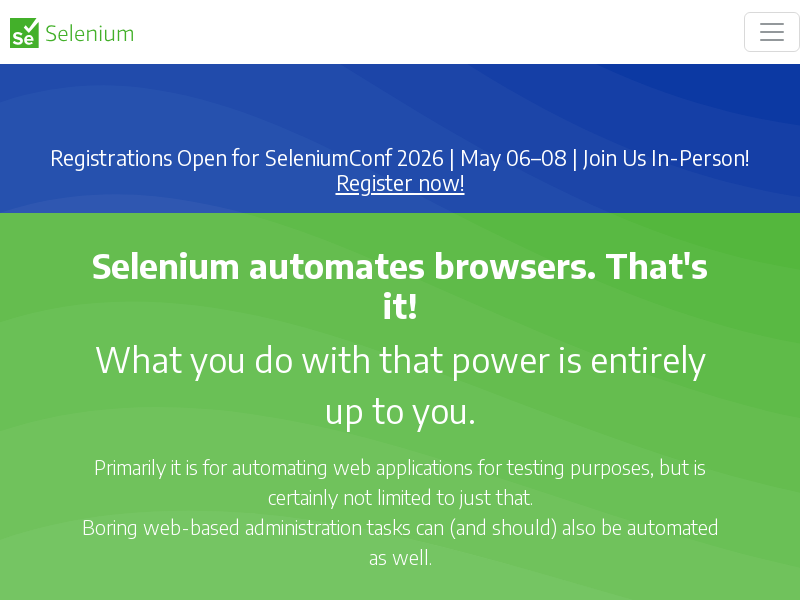

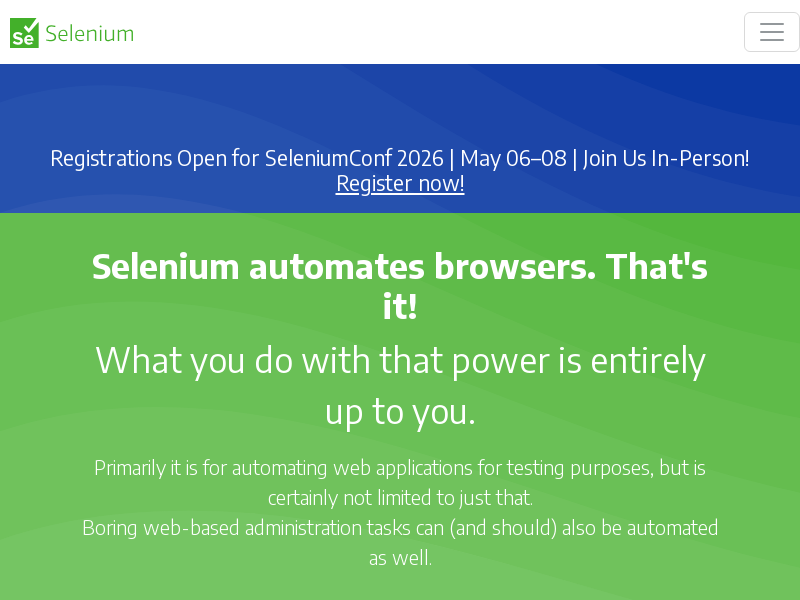